Tests nested iframe handling by navigating through multiple iframes and filling a text input field within the inner iframe

Starting URL: http://demo.automationtesting.in/Frames.html

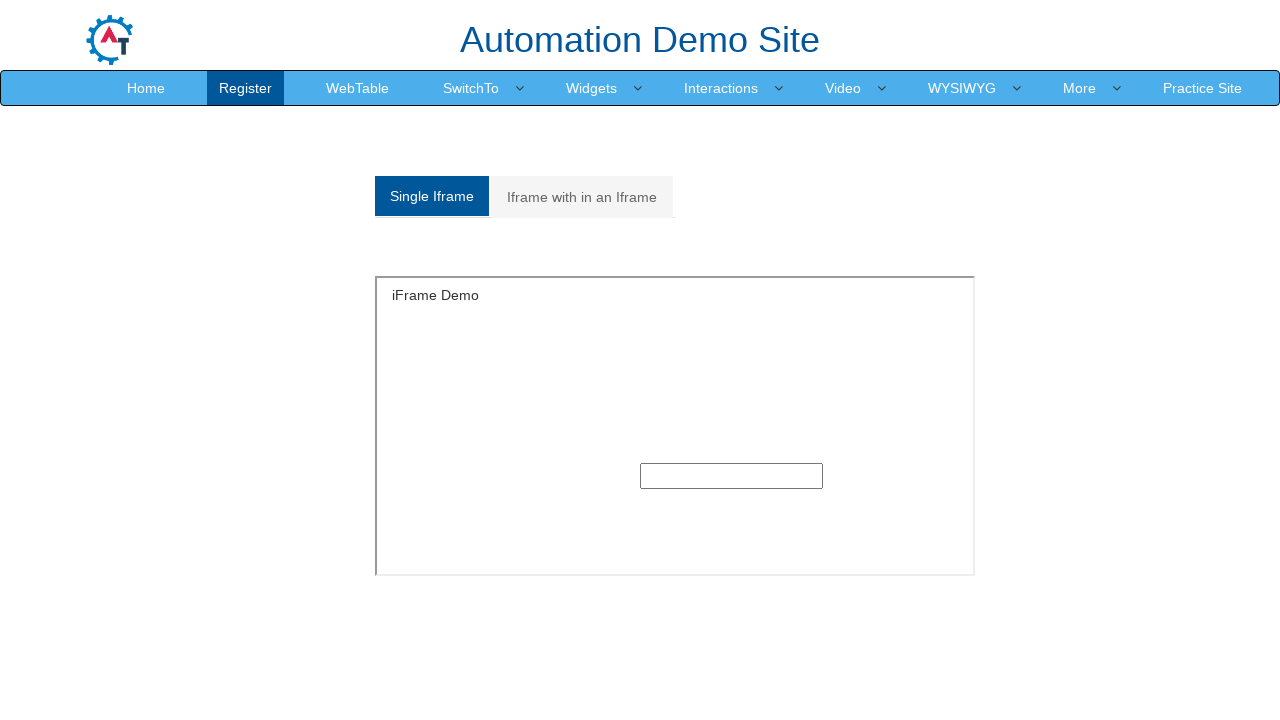

Clicked on 'Iframe with in an Iframe' link at (582, 197) on a:has-text('Iframe with in an Iframe')
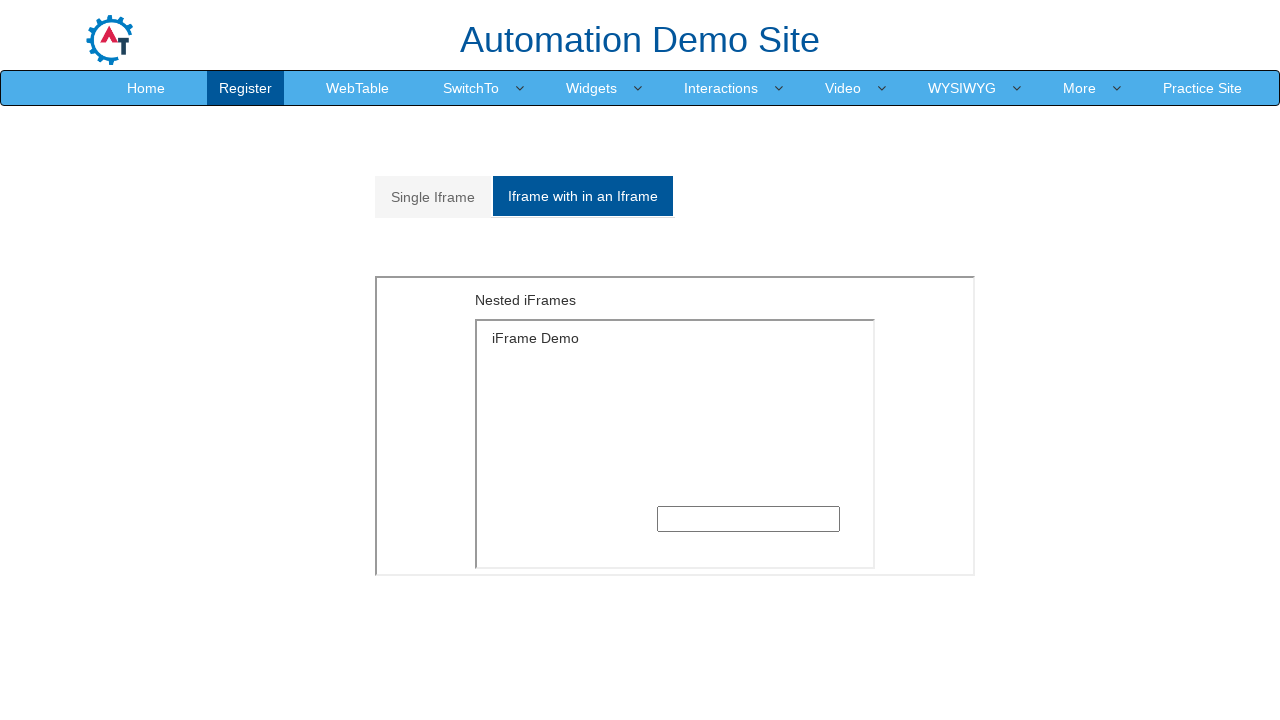

Located parent iframe with src='MultipleFrames.html'
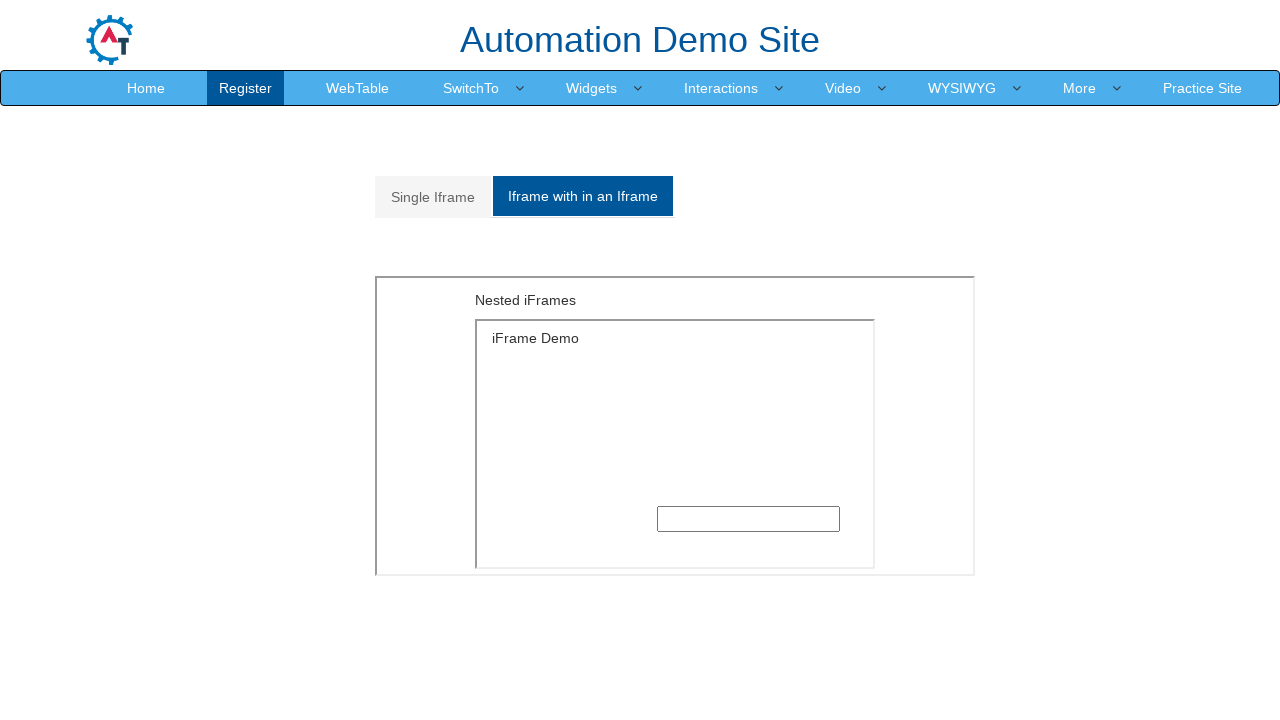

Located nested iframe with src='SingleFrame.html' within parent frame
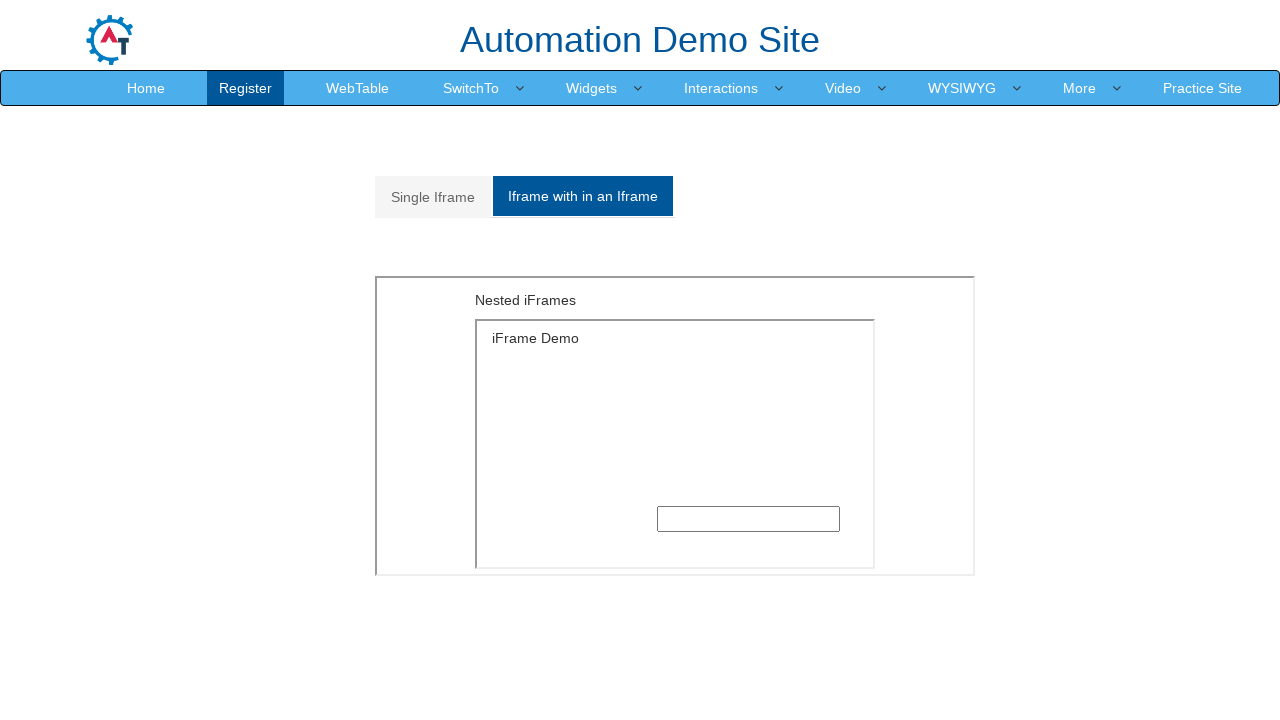

Filled text input field in nested iframe with 'test' on iframe[src='MultipleFrames.html'] >> internal:control=enter-frame >> iframe[src=
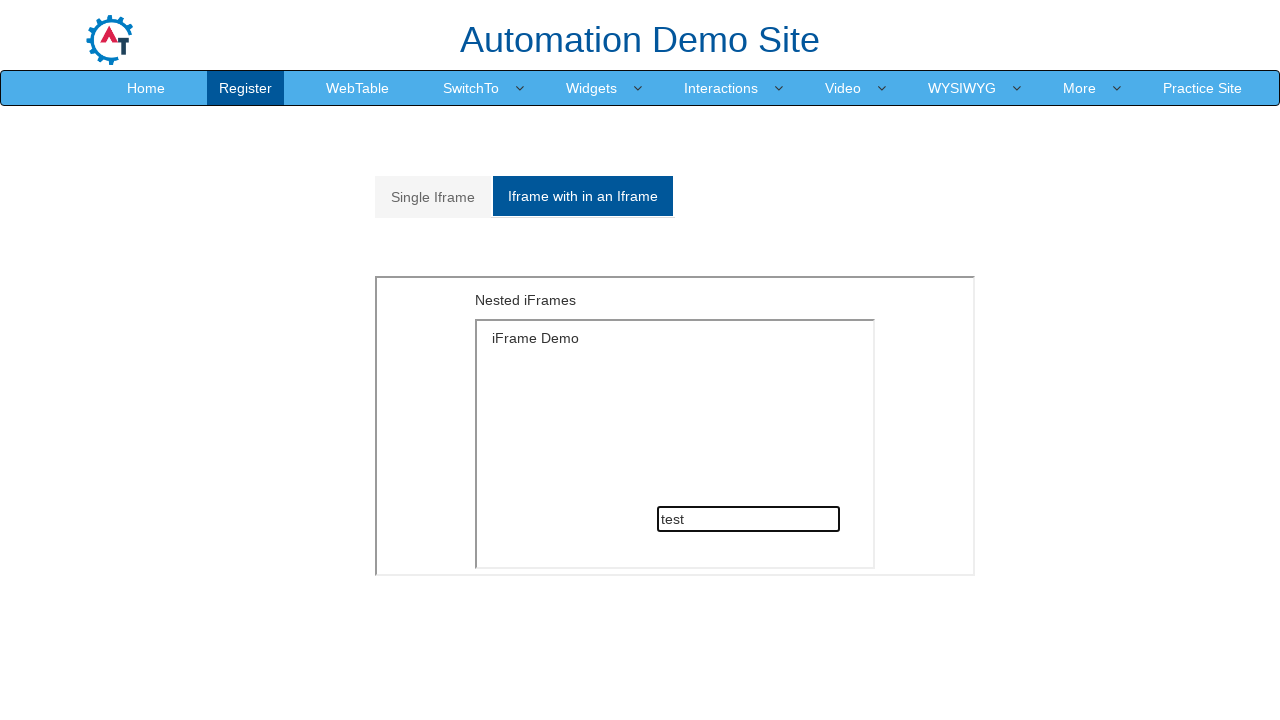

Waited for 2000ms for action to complete
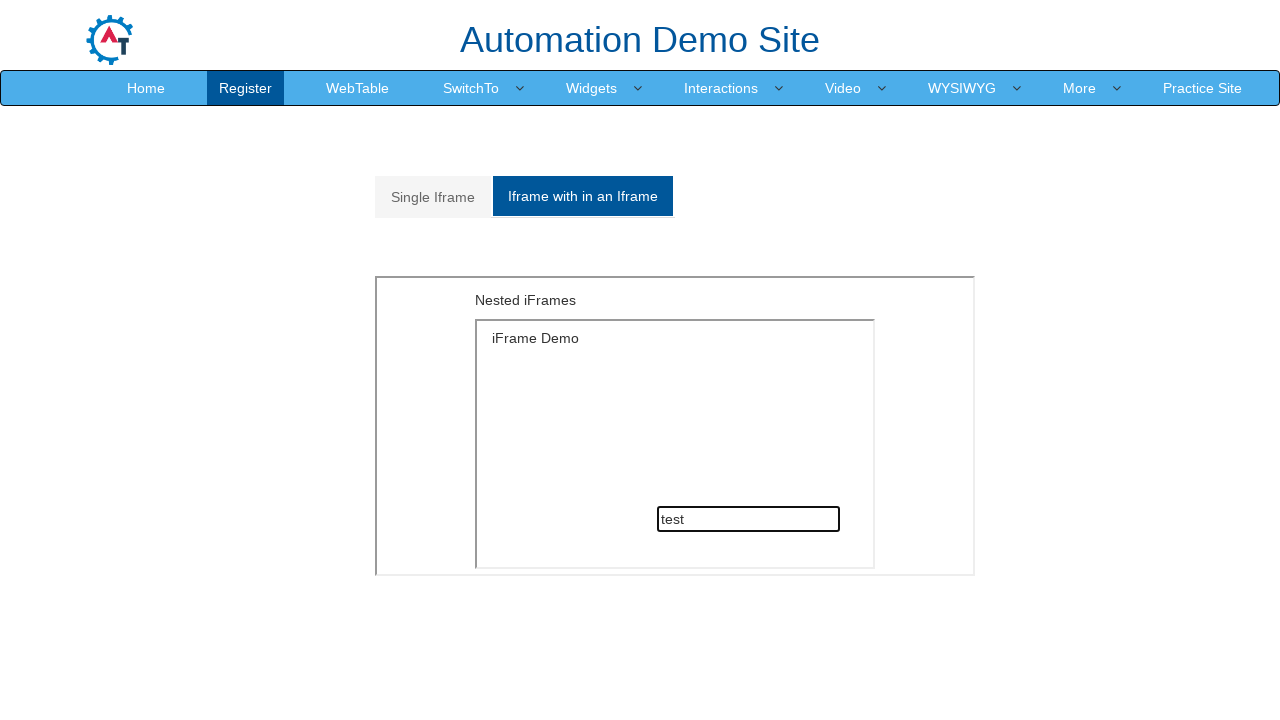

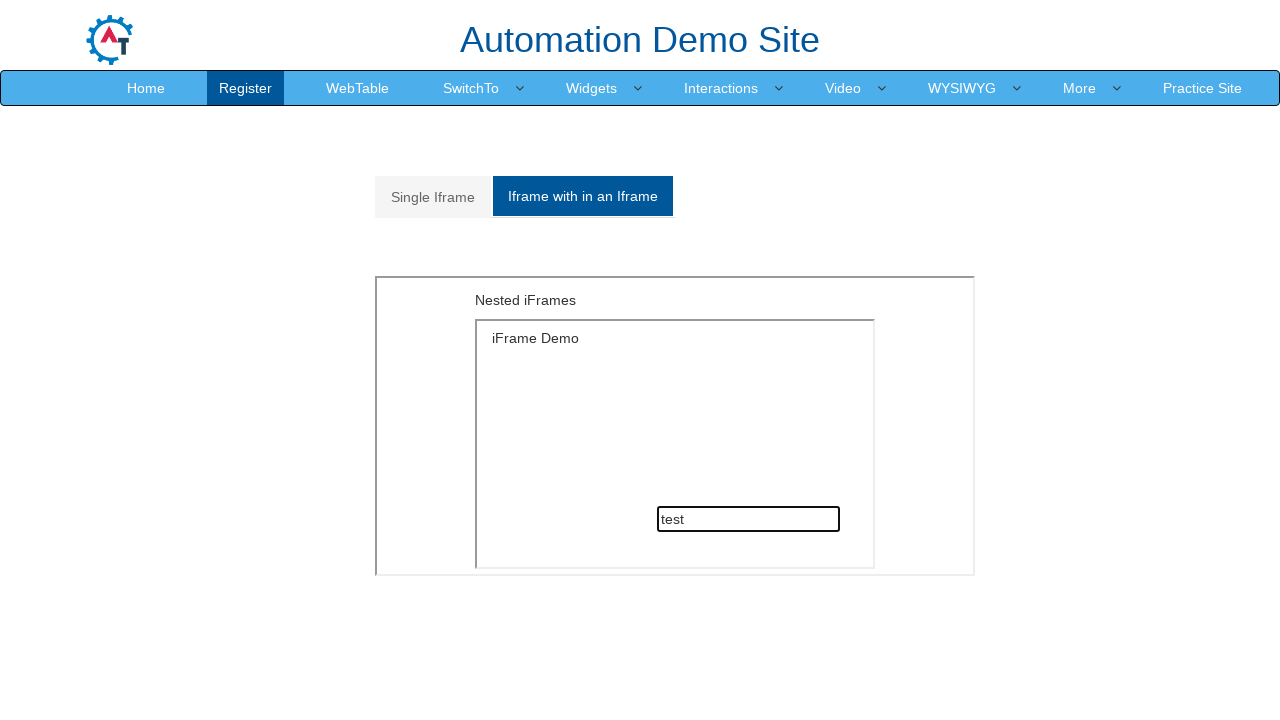